Tests double-click functionality on a button element on the DemoQA buttons page

Starting URL: https://demoqa.com/buttons

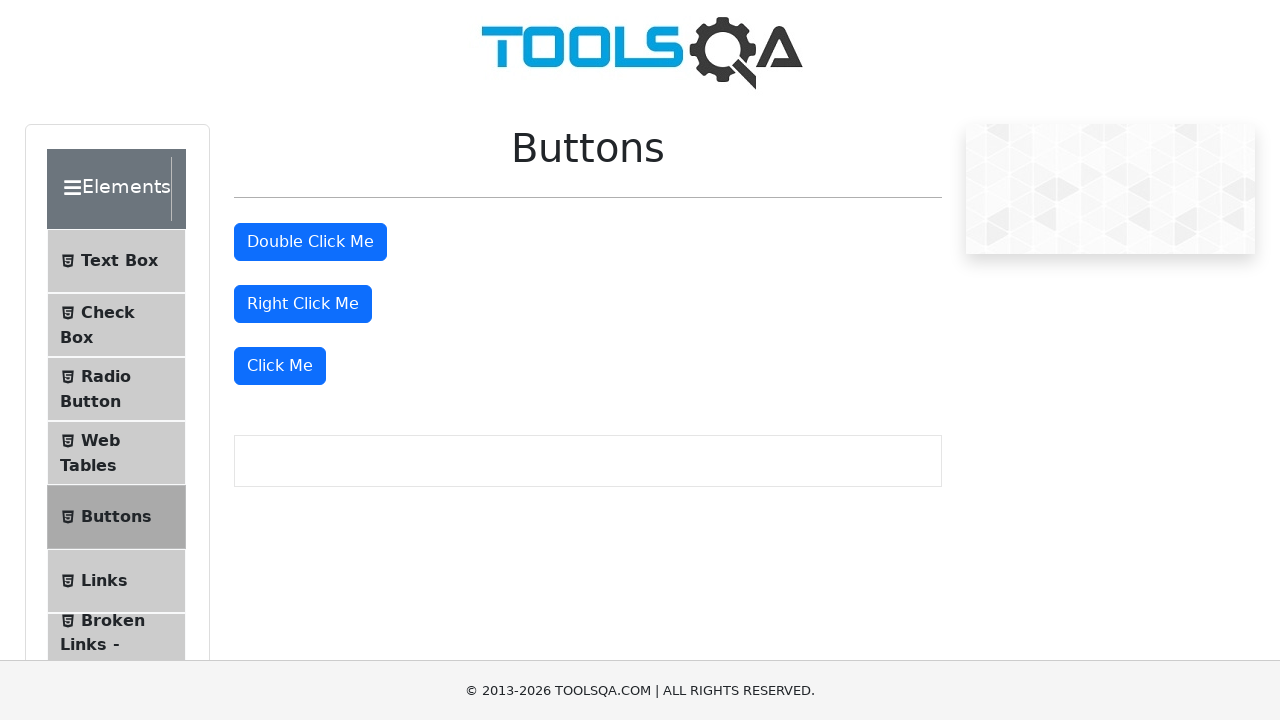

Located the double-click button element
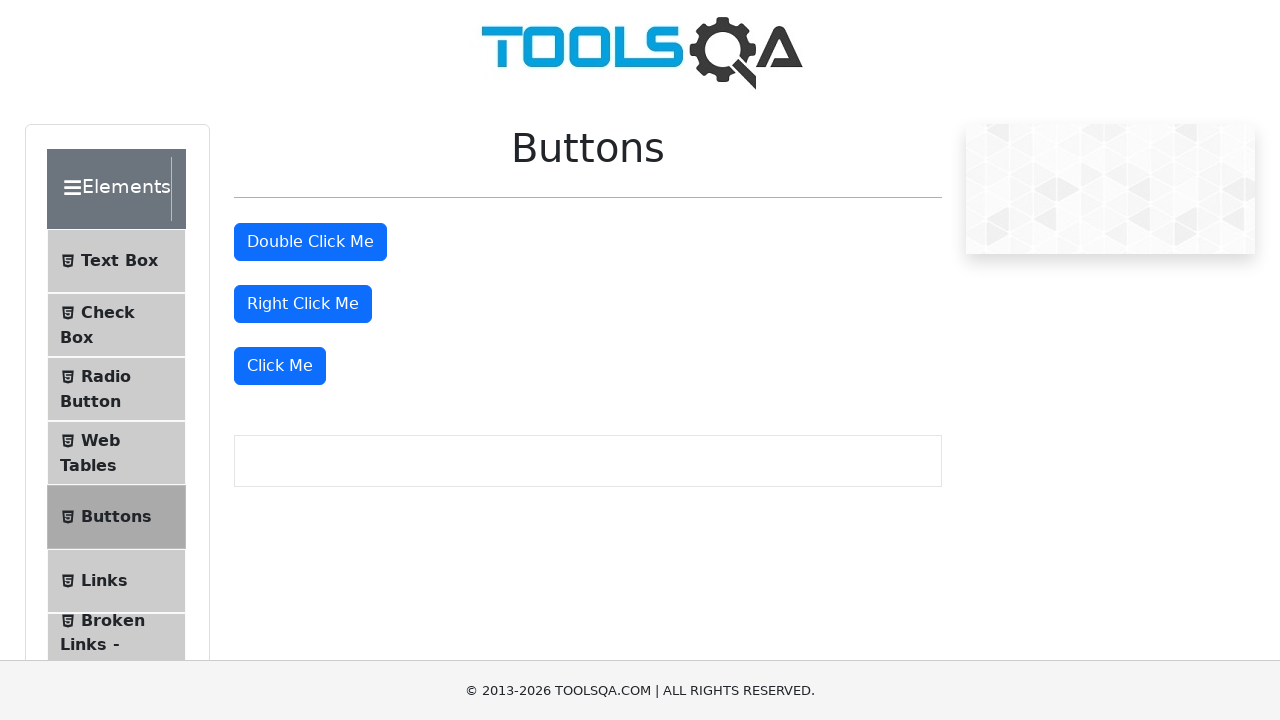

Performed double-click action on the button at (310, 242) on button#doubleClickBtn
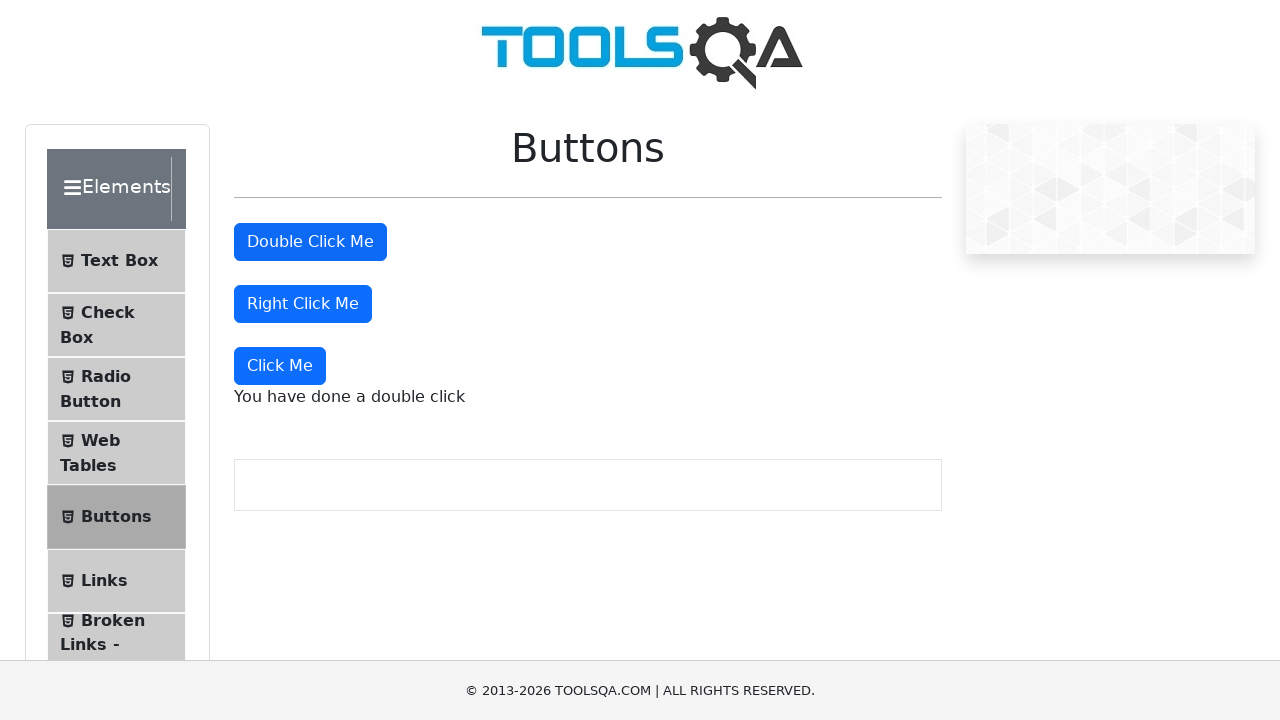

Waited for double-click response message to appear
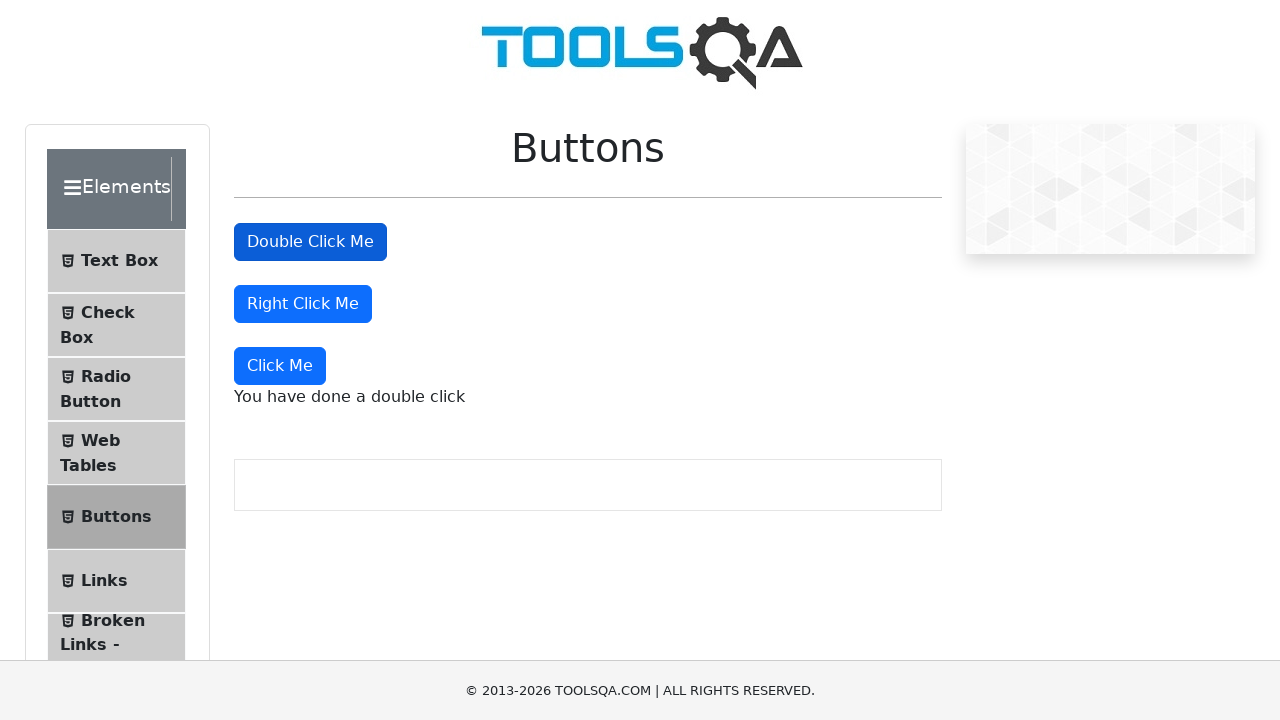

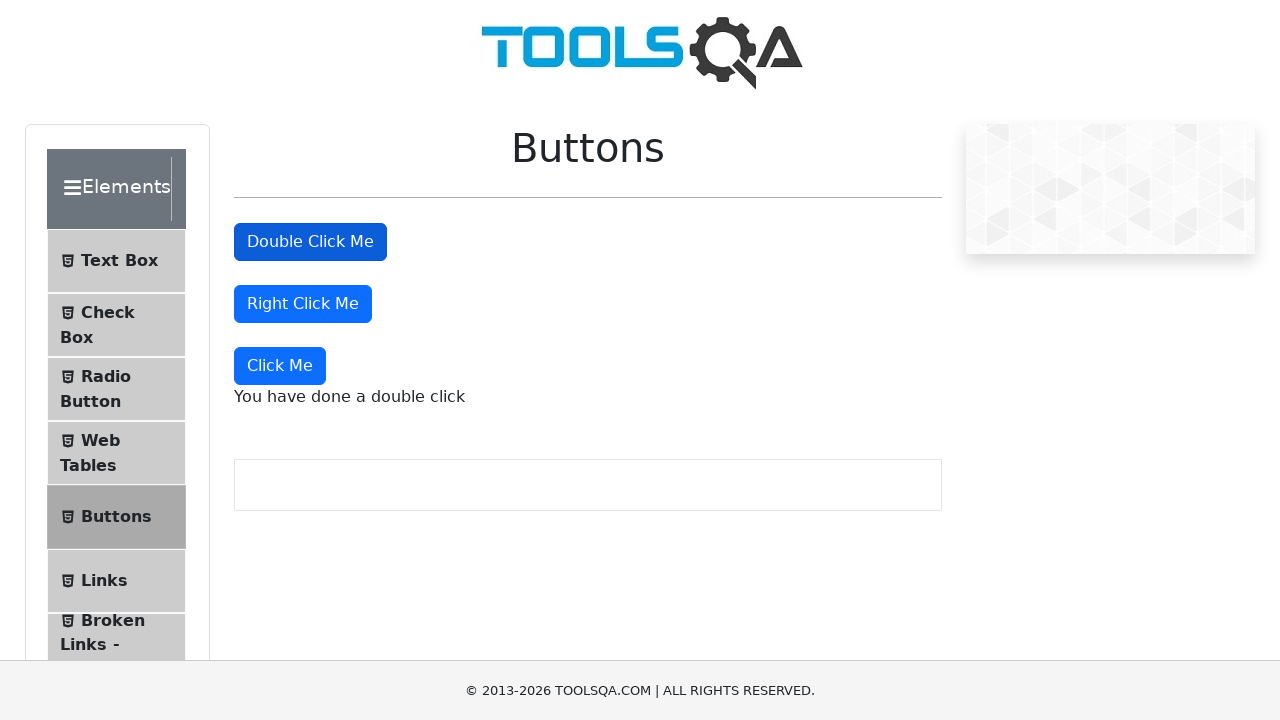